Tests horizontal slider functionality by moving the slider using arrow keys until it reaches a target value of 3, then verifies the displayed range value matches the expected value.

Starting URL: https://the-internet.herokuapp.com/horizontal_slider

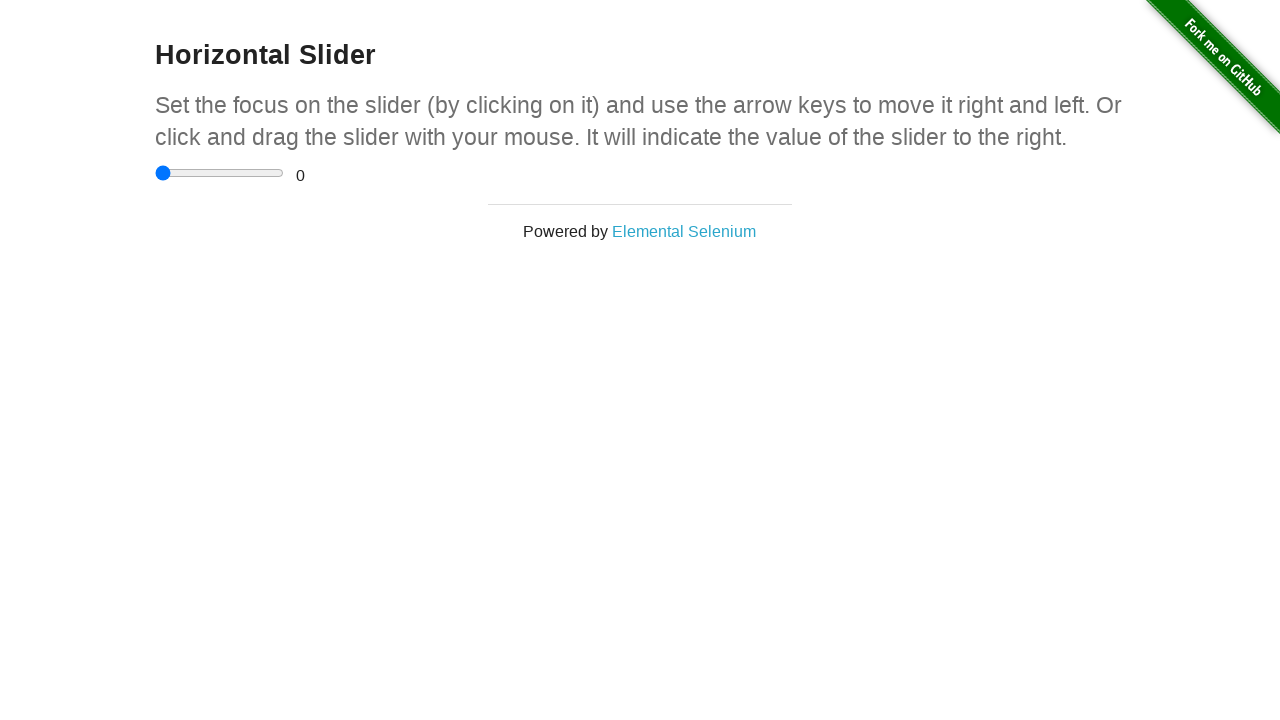

Navigated to horizontal slider test page
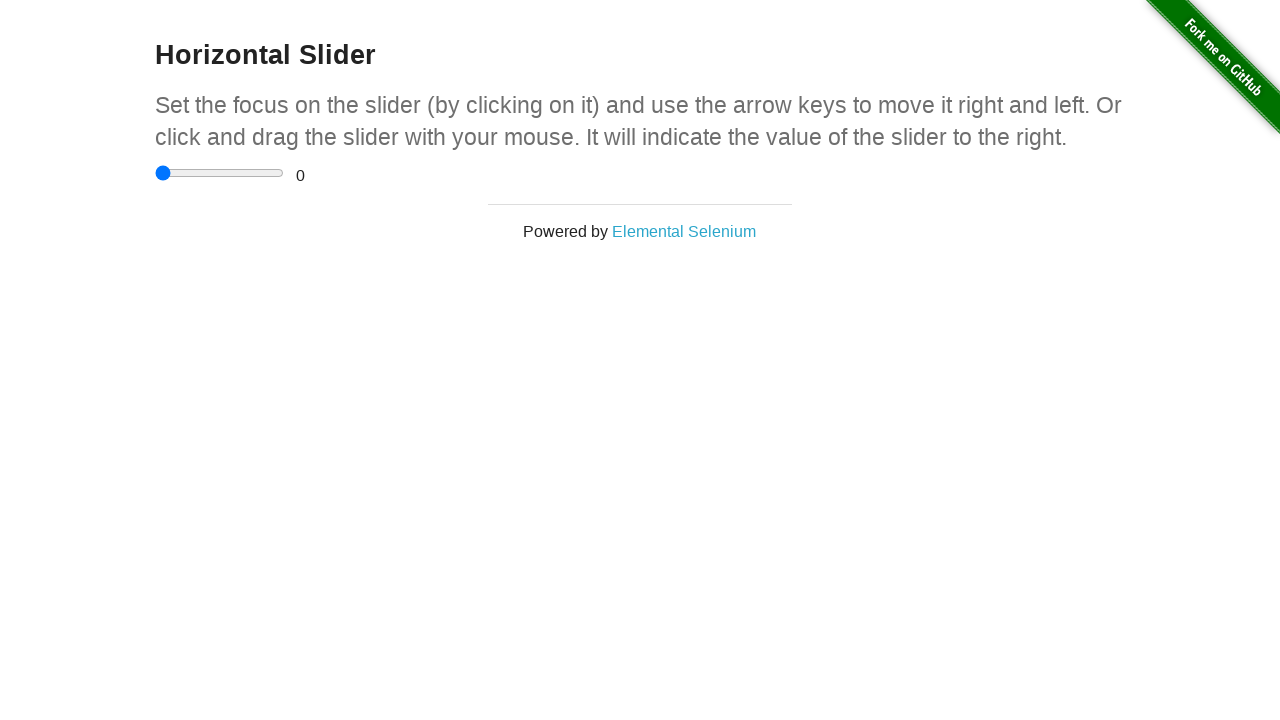

Located slider input element
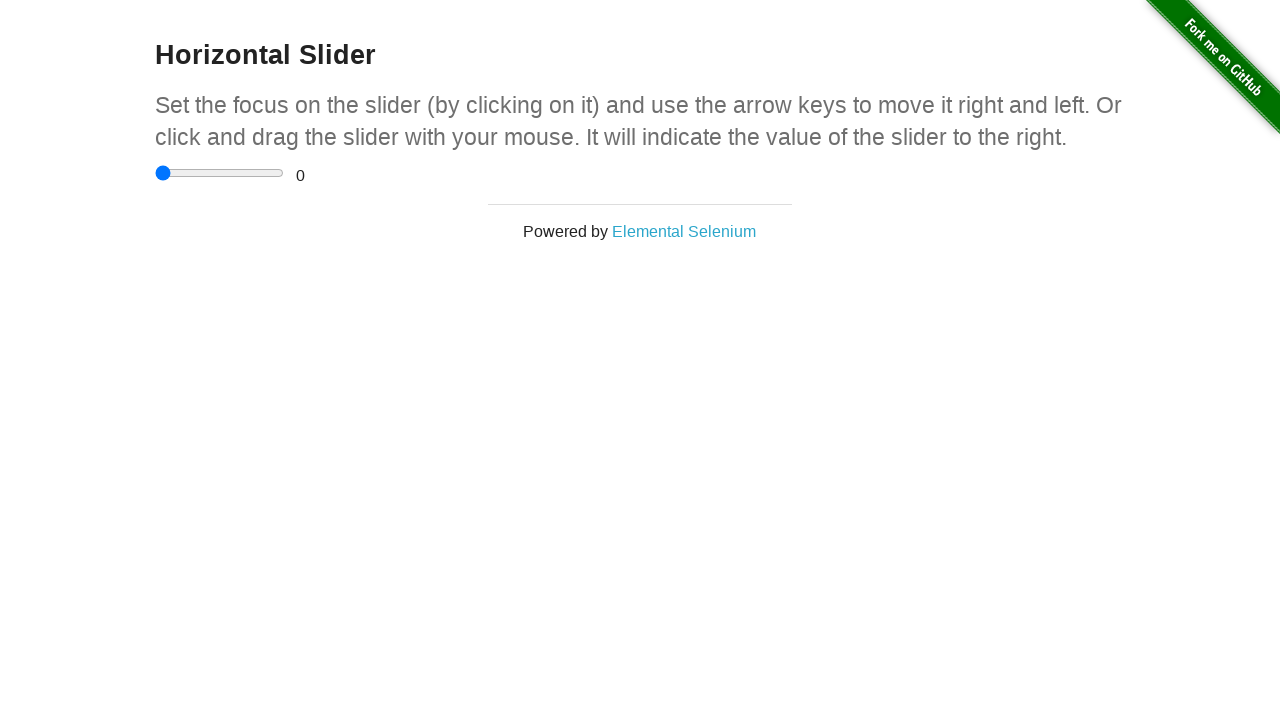

Located range display element
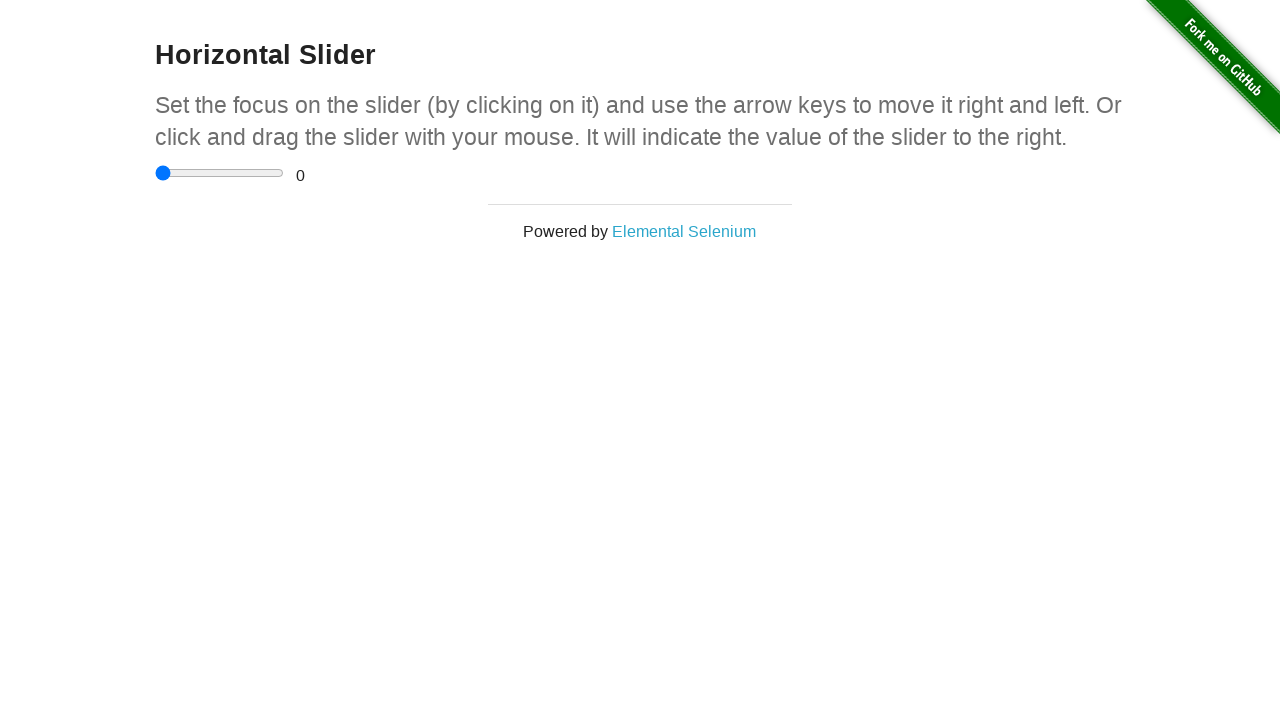

Set target range value to 3
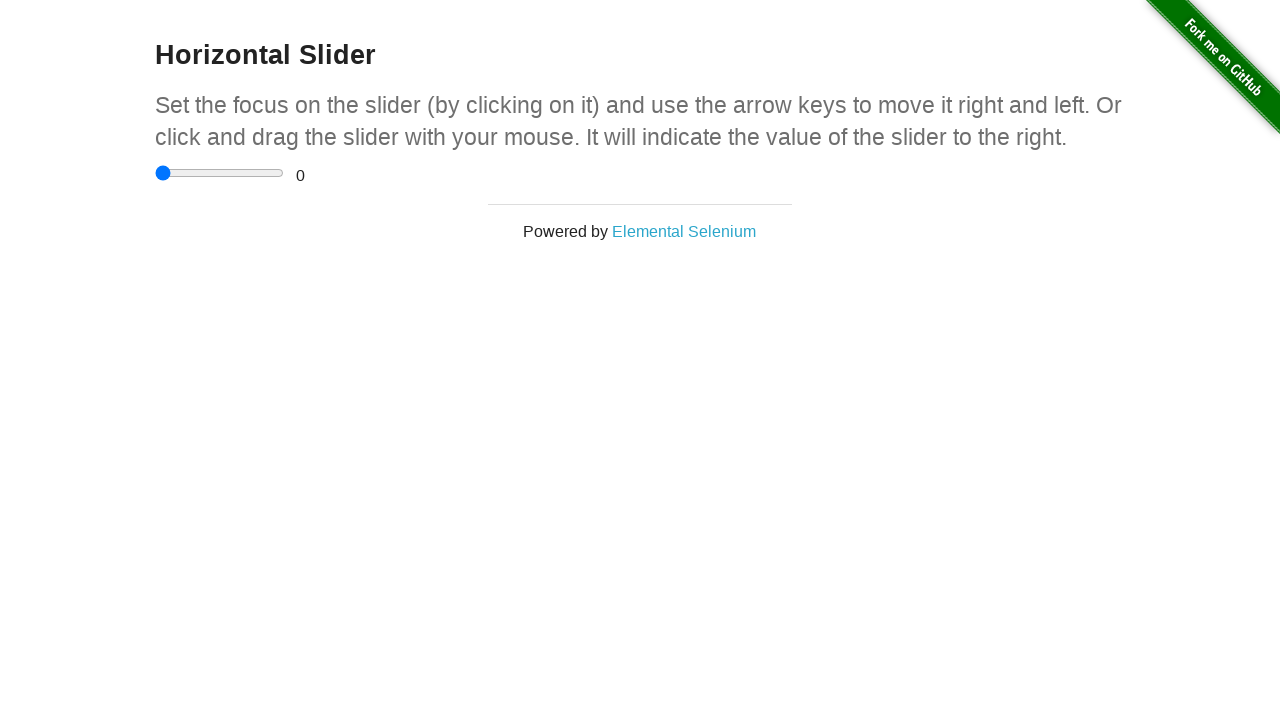

Pressed ArrowRight to move slider (attempt 1), current value: 0.5 on input[type='range']
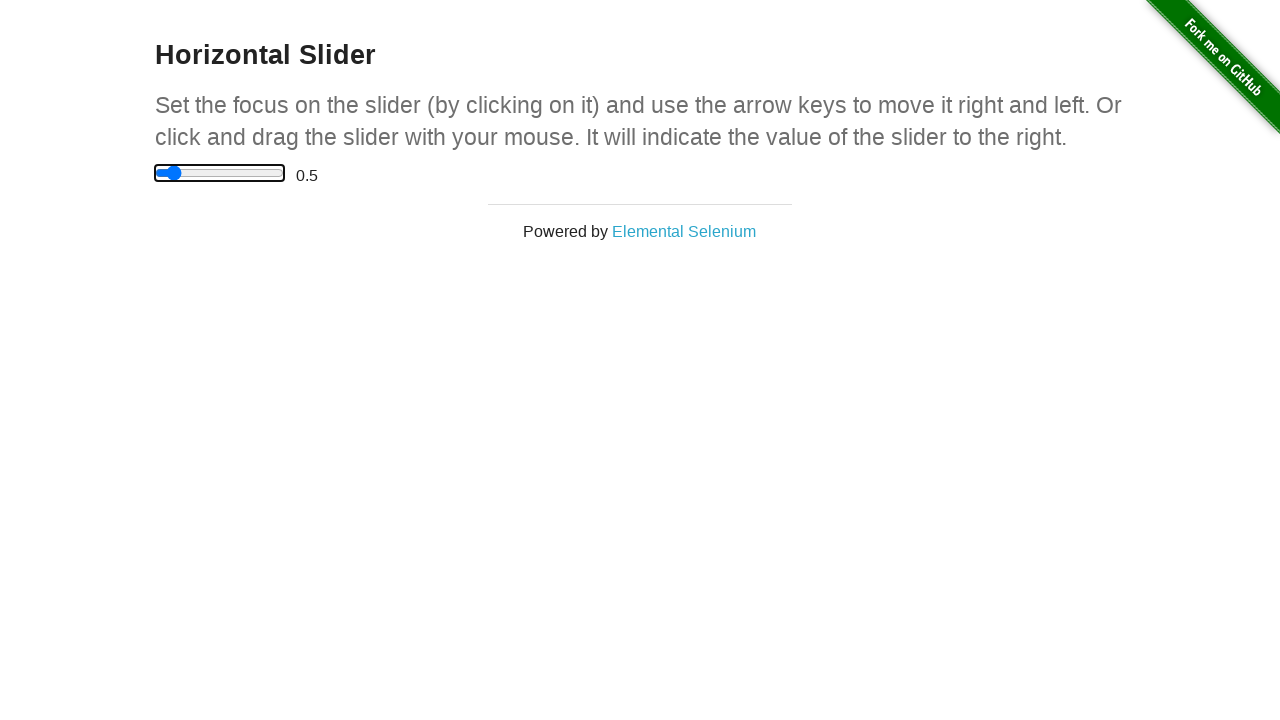

Pressed ArrowRight to move slider (attempt 2), current value: 1 on input[type='range']
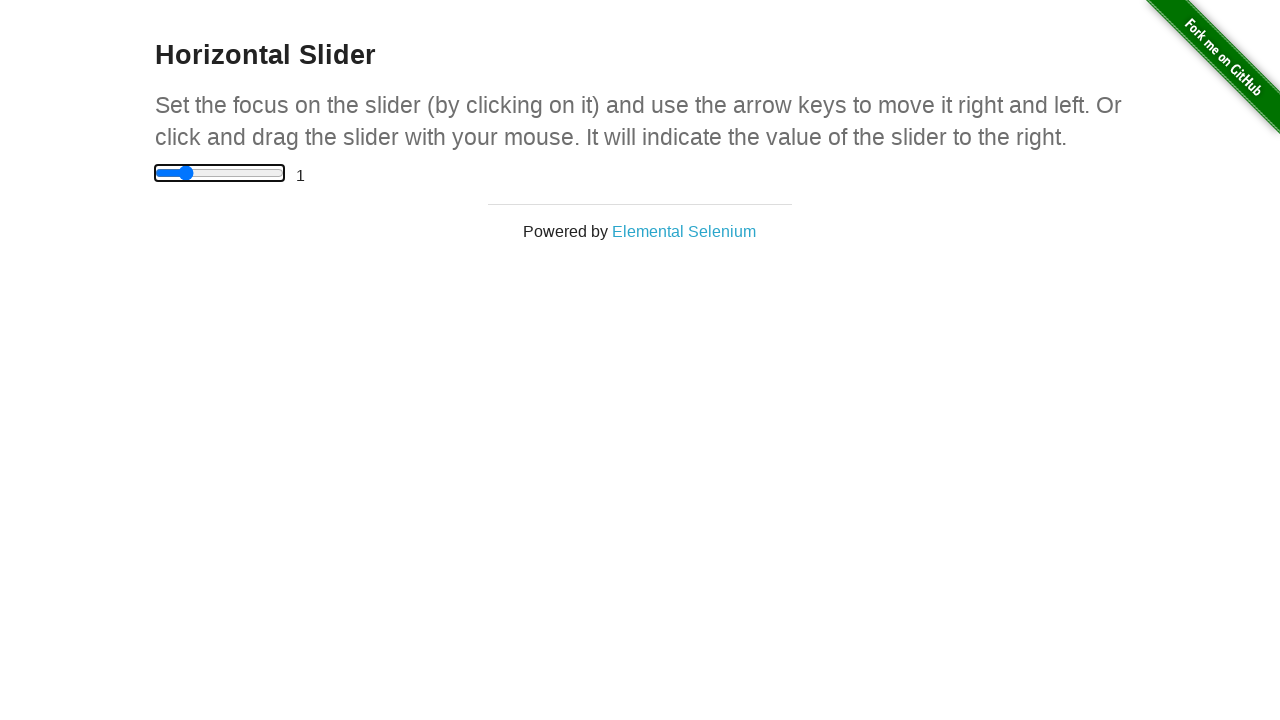

Pressed ArrowRight to move slider (attempt 3), current value: 1.5 on input[type='range']
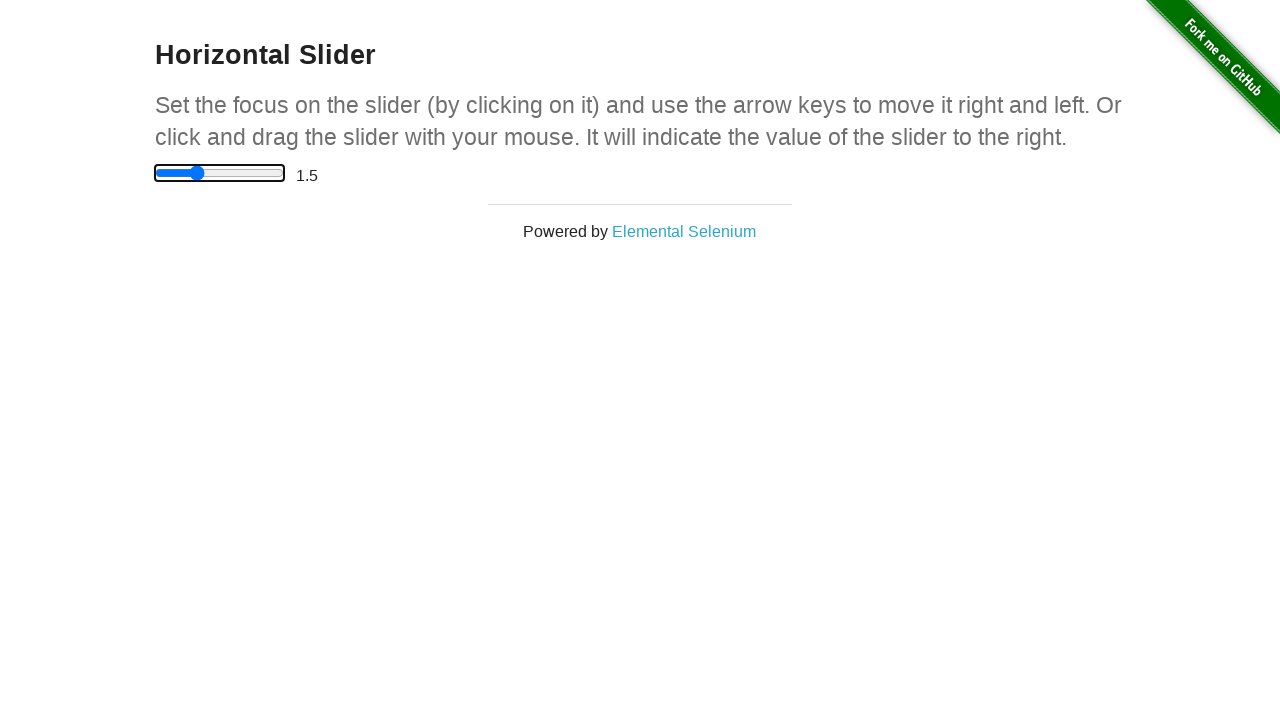

Pressed ArrowRight to move slider (attempt 4), current value: 2 on input[type='range']
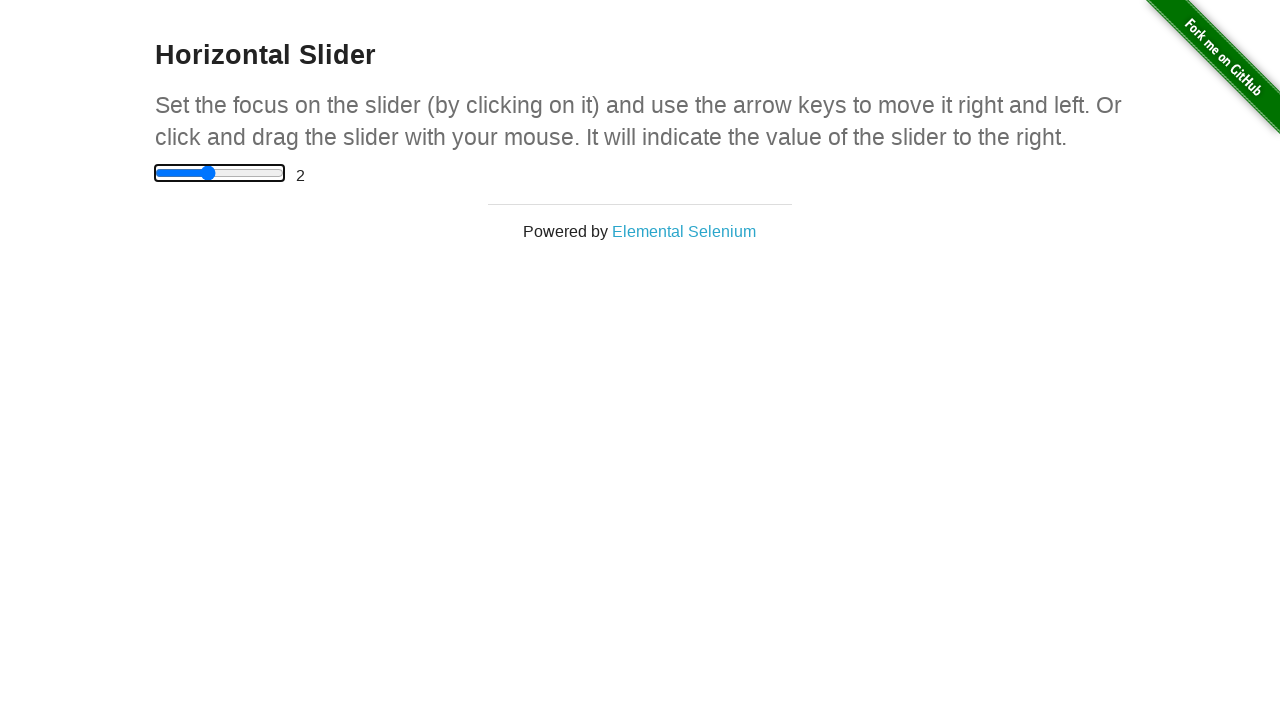

Pressed ArrowRight to move slider (attempt 5), current value: 2.5 on input[type='range']
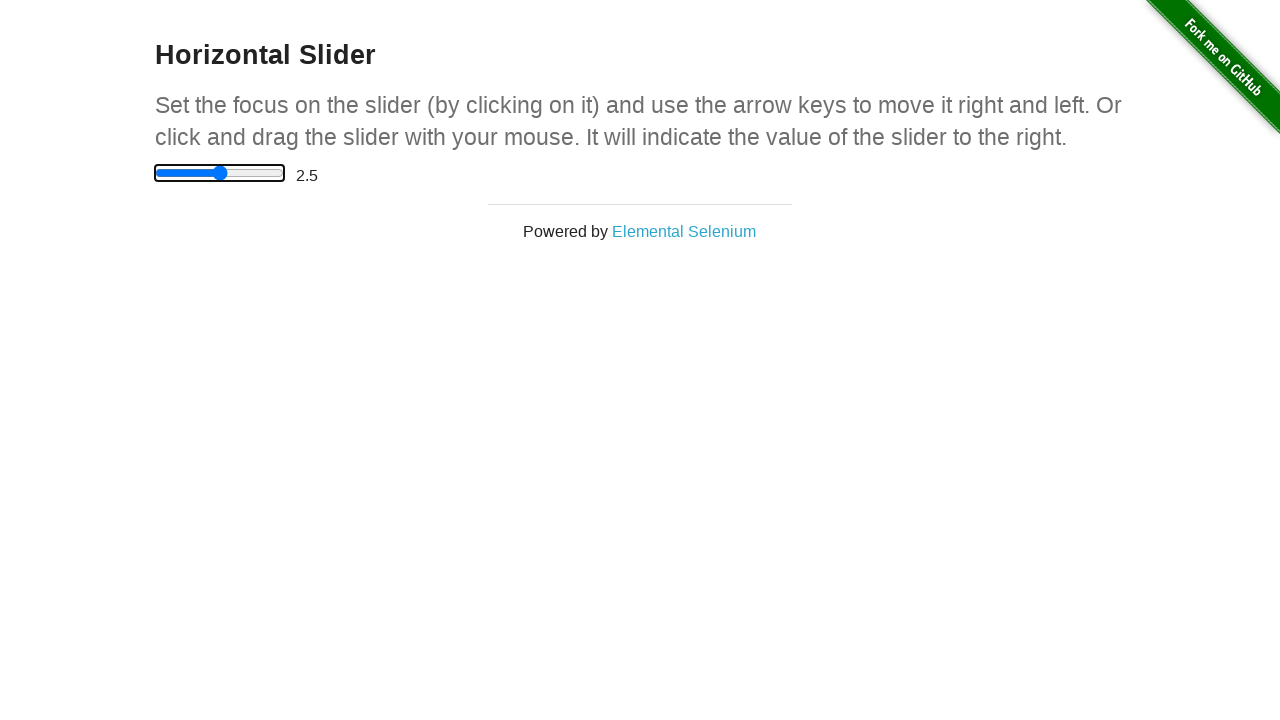

Pressed ArrowRight to move slider (attempt 6), current value: 3 on input[type='range']
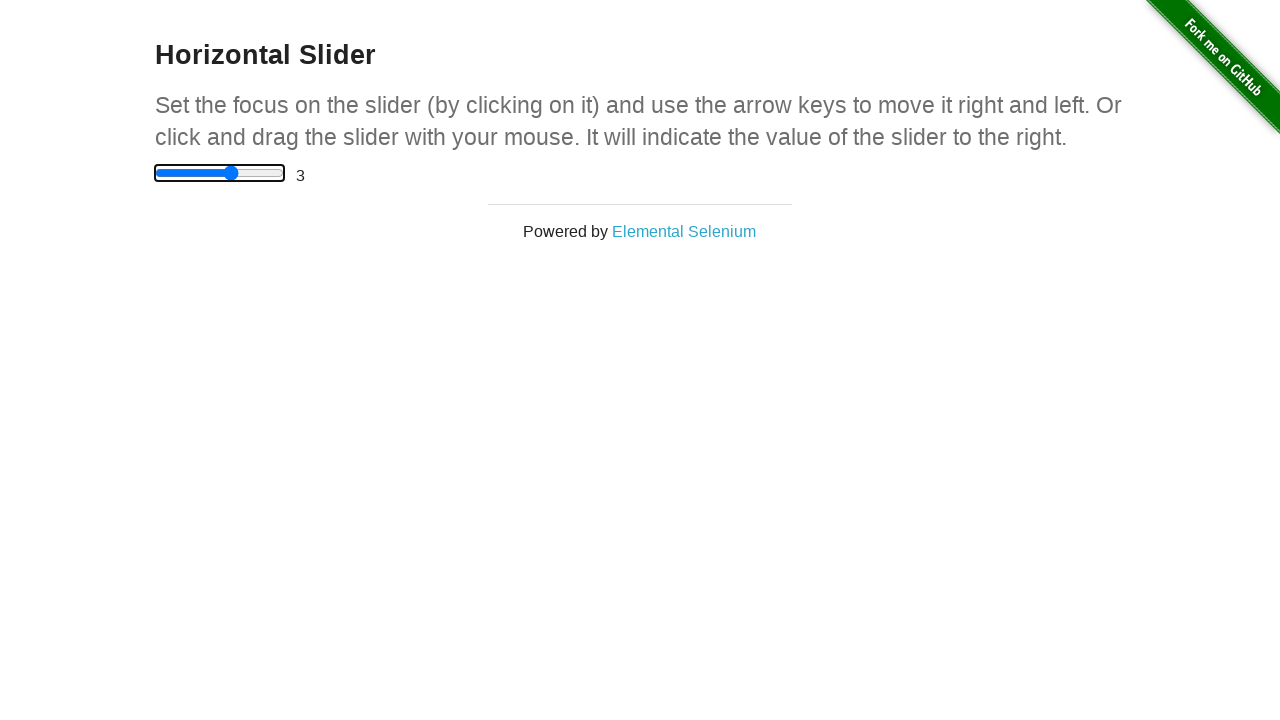

Verified slider reached target value of 3
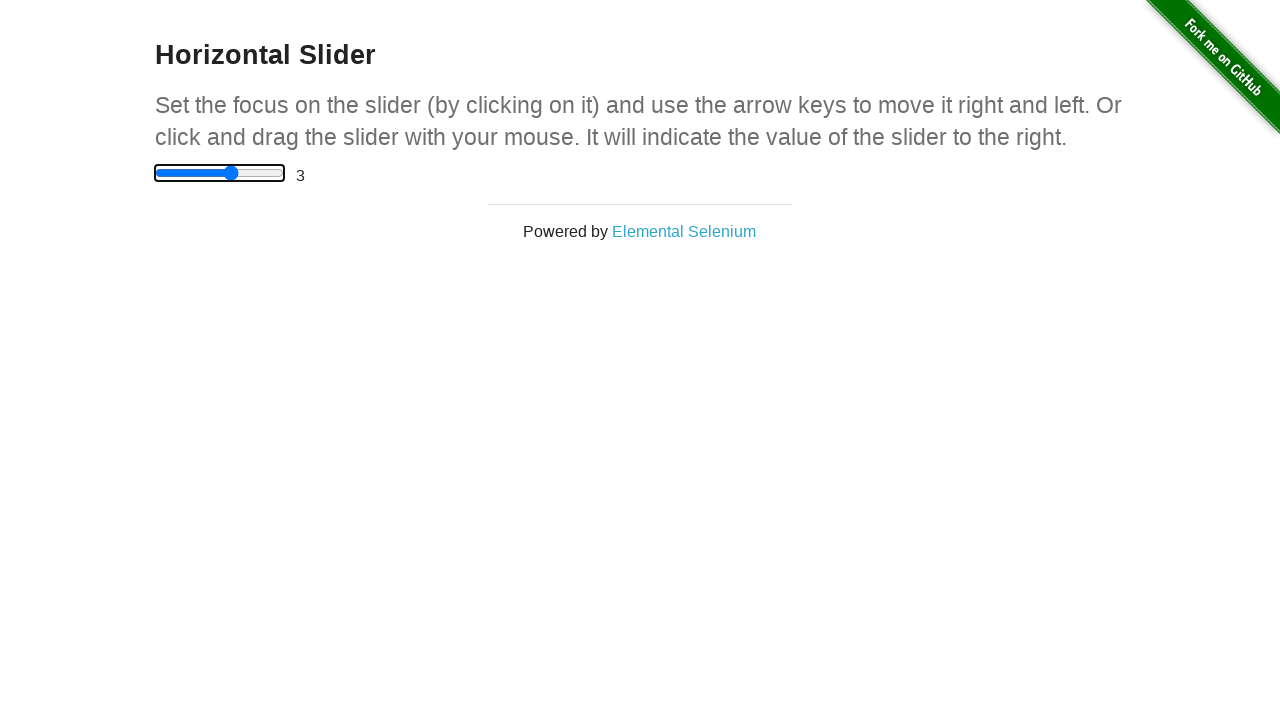

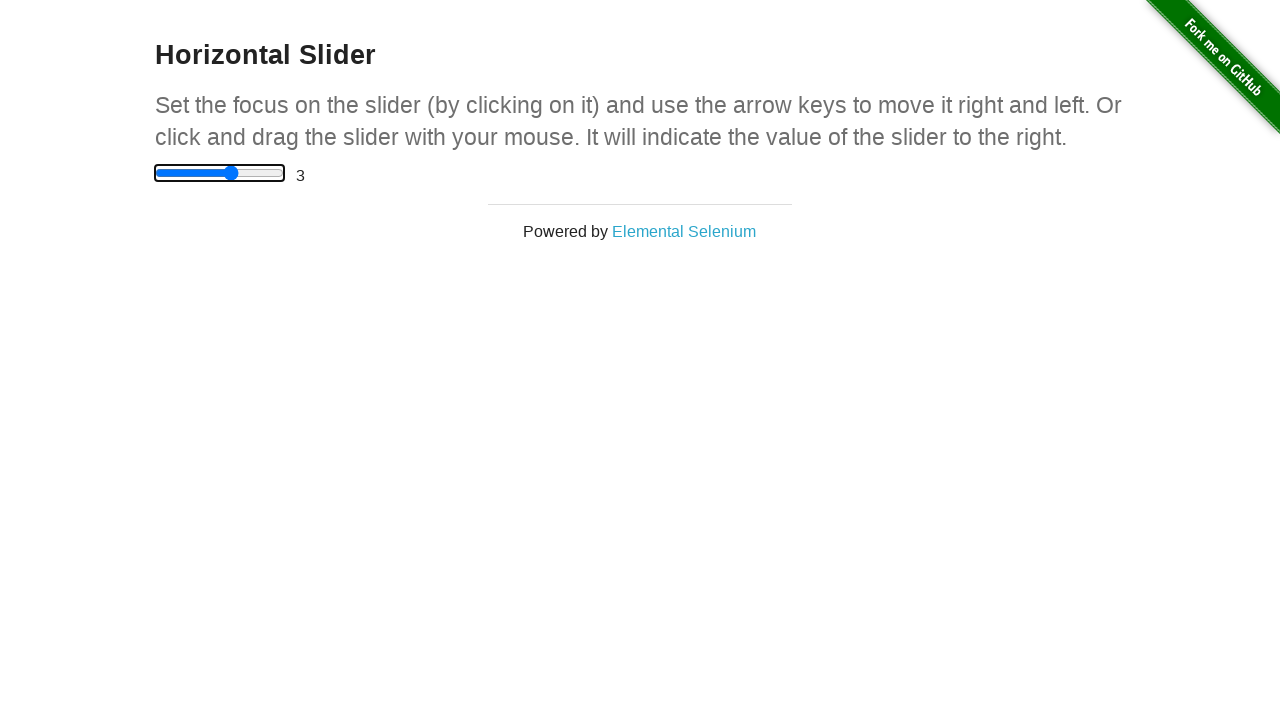